Tests selecting the "Male" gender option on the practice form by clicking the corresponding radio button.

Starting URL: https://demoqa.com/automation-practice-form/

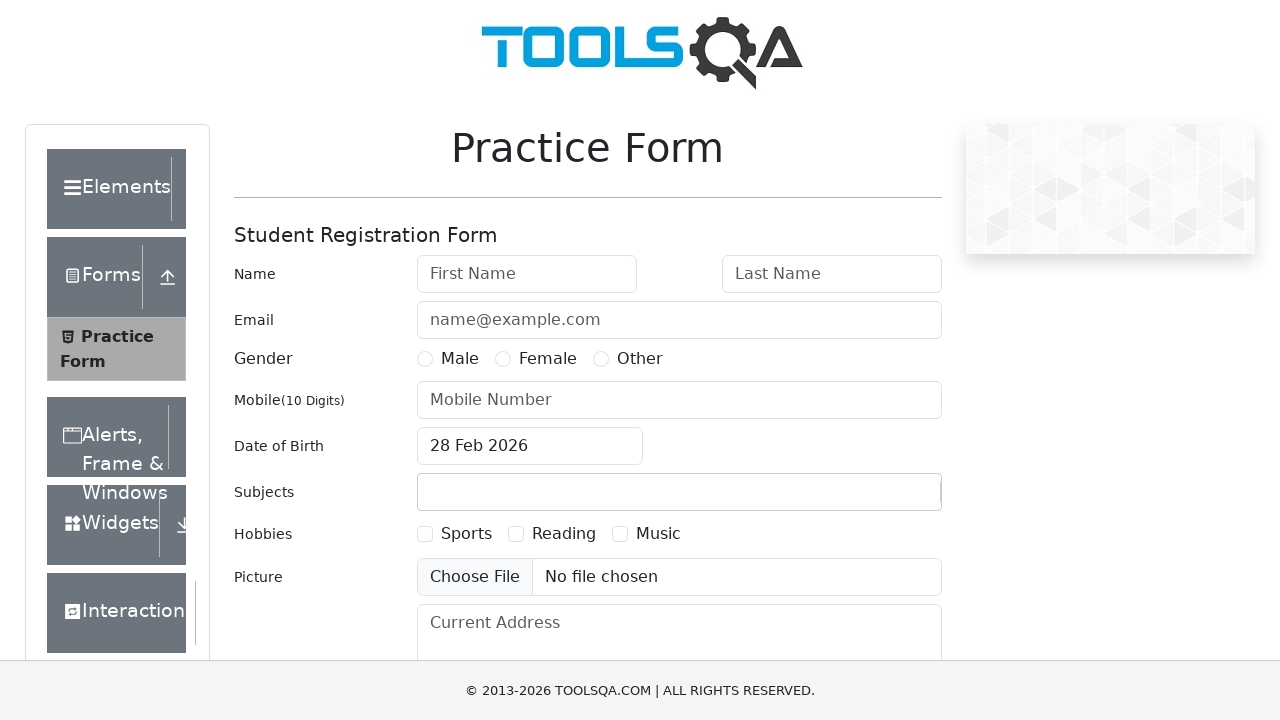

Navigated to automation practice form page
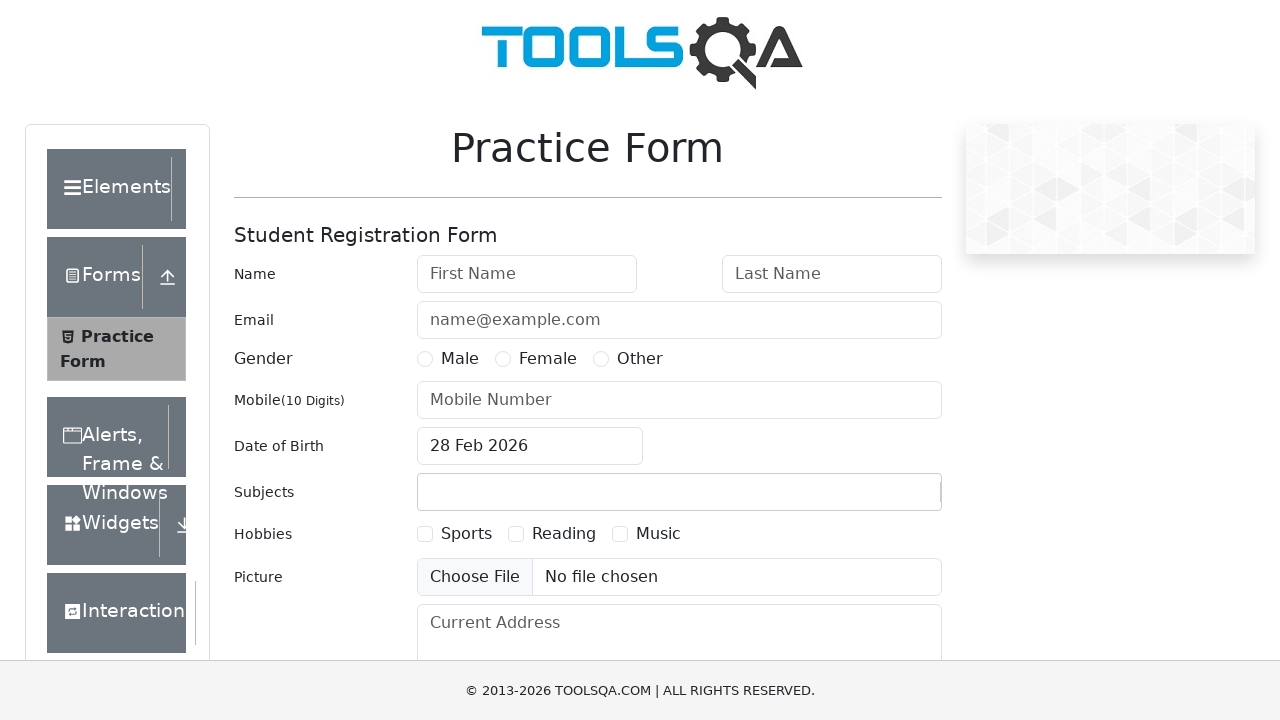

Clicked the Male gender radio button at (425, 359) on #gender-radio-1
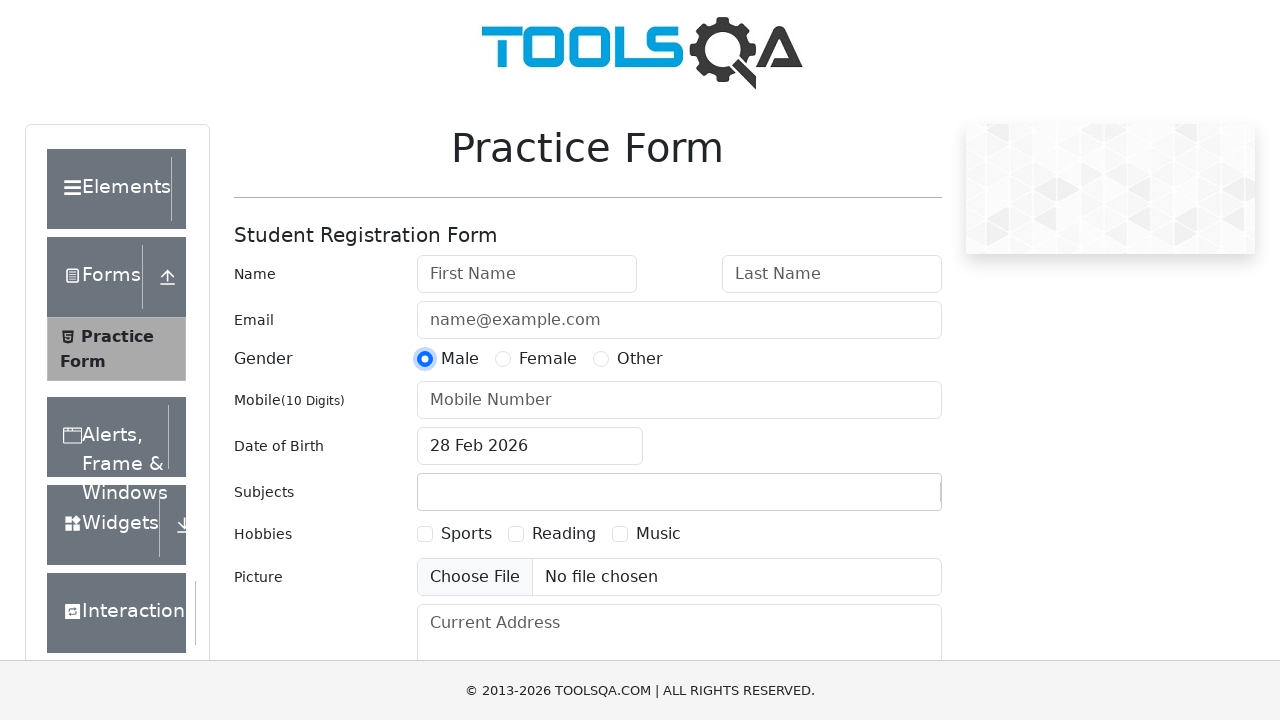

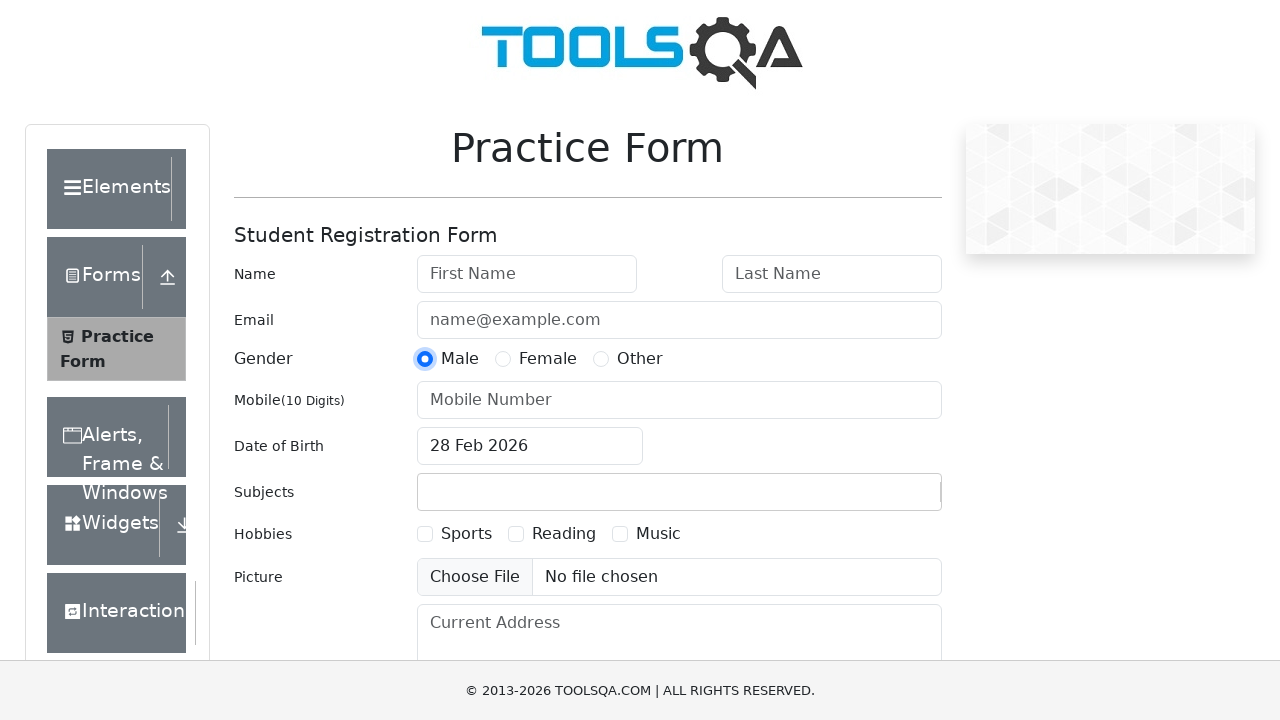